Tests a simple form by filling in first name, last name, city, and country fields using different element locator strategies, then submits the form.

Starting URL: http://suninjuly.github.io/simple_form_find_task.html

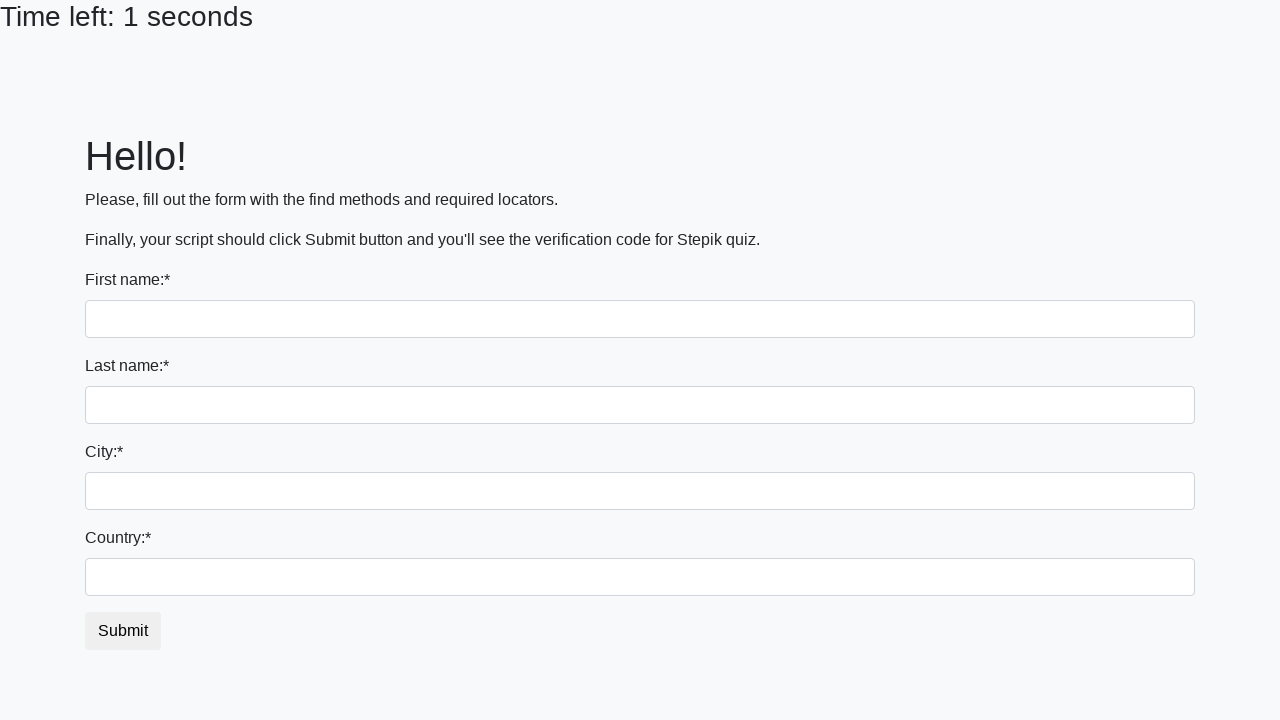

Filled first name field with 'Ivan' using tag name selector on input
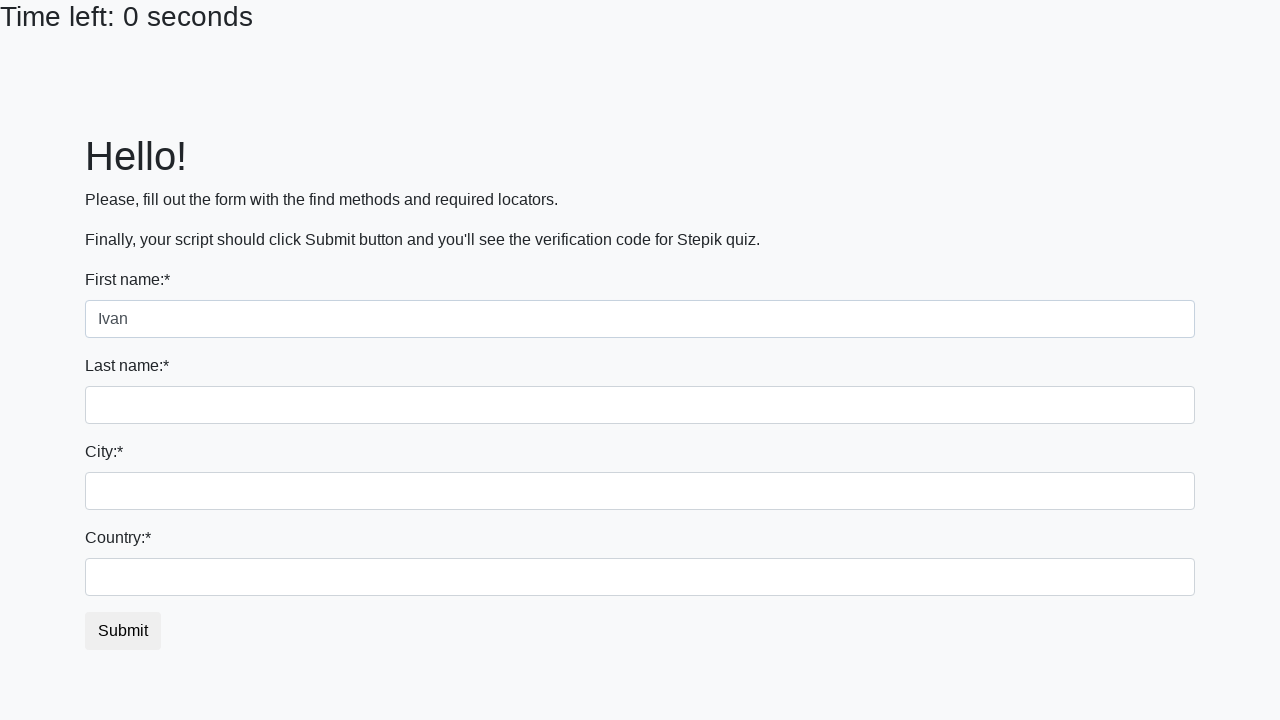

Filled last name field with 'Petrov' using name attribute selector on input[name='last_name']
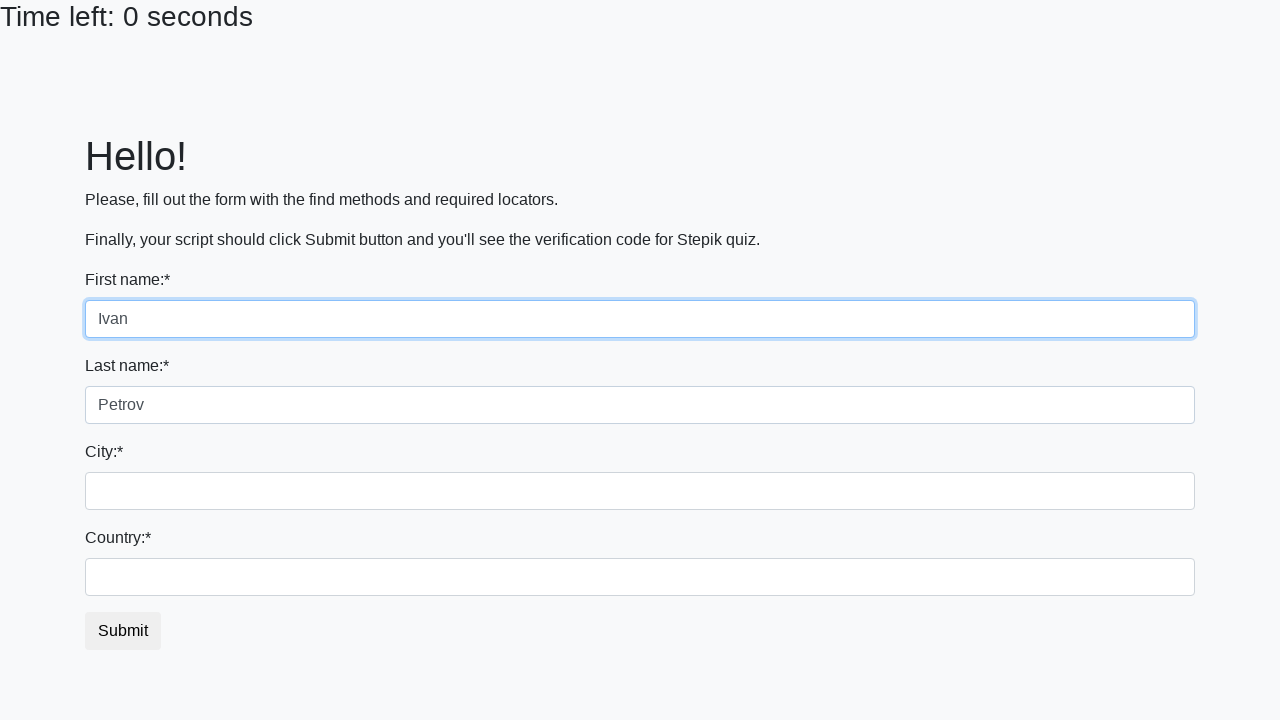

Filled city field with 'Smolensk' using class name selector on .form-control.city
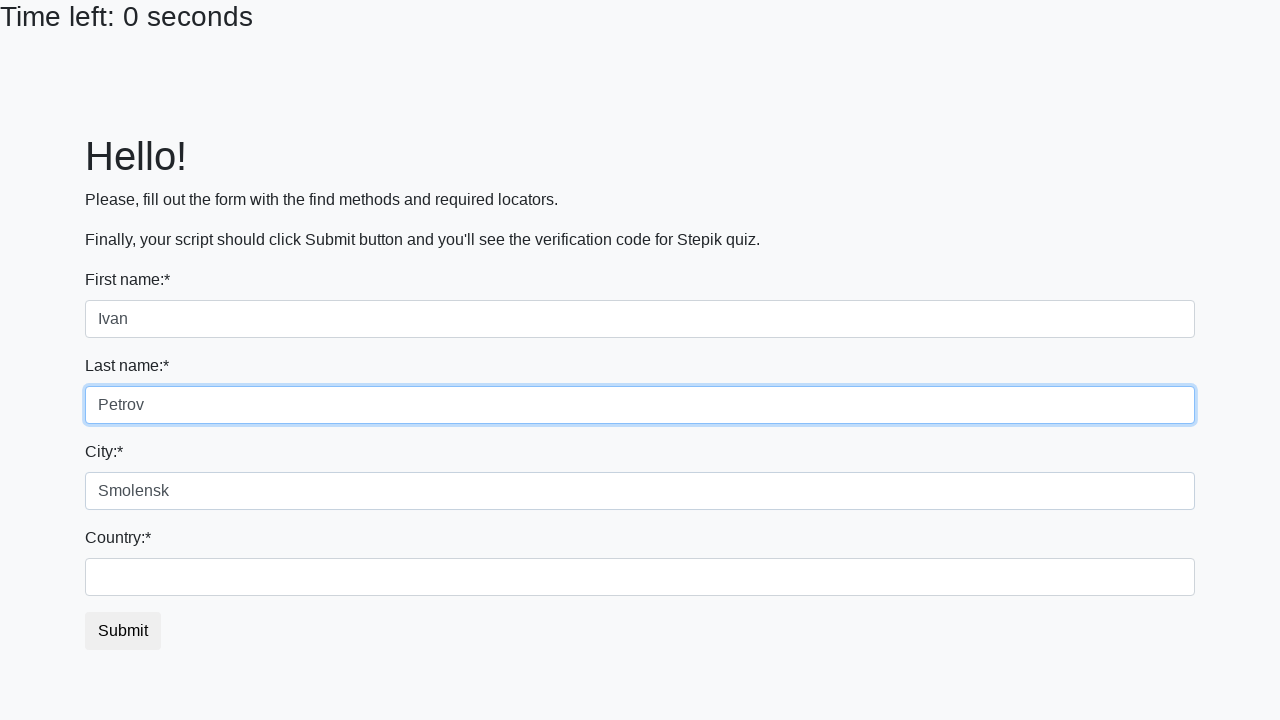

Filled country field with 'Russia' using ID selector on #country
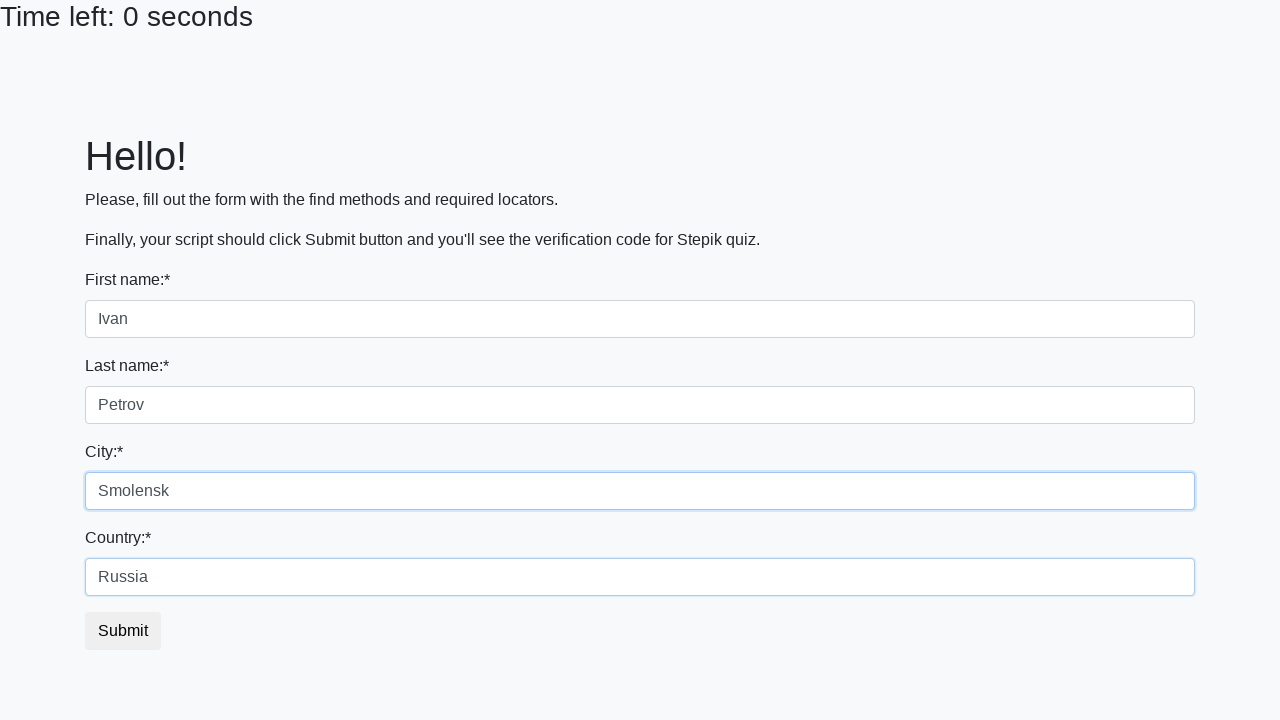

Clicked submit button to submit the form at (123, 631) on #submit_button
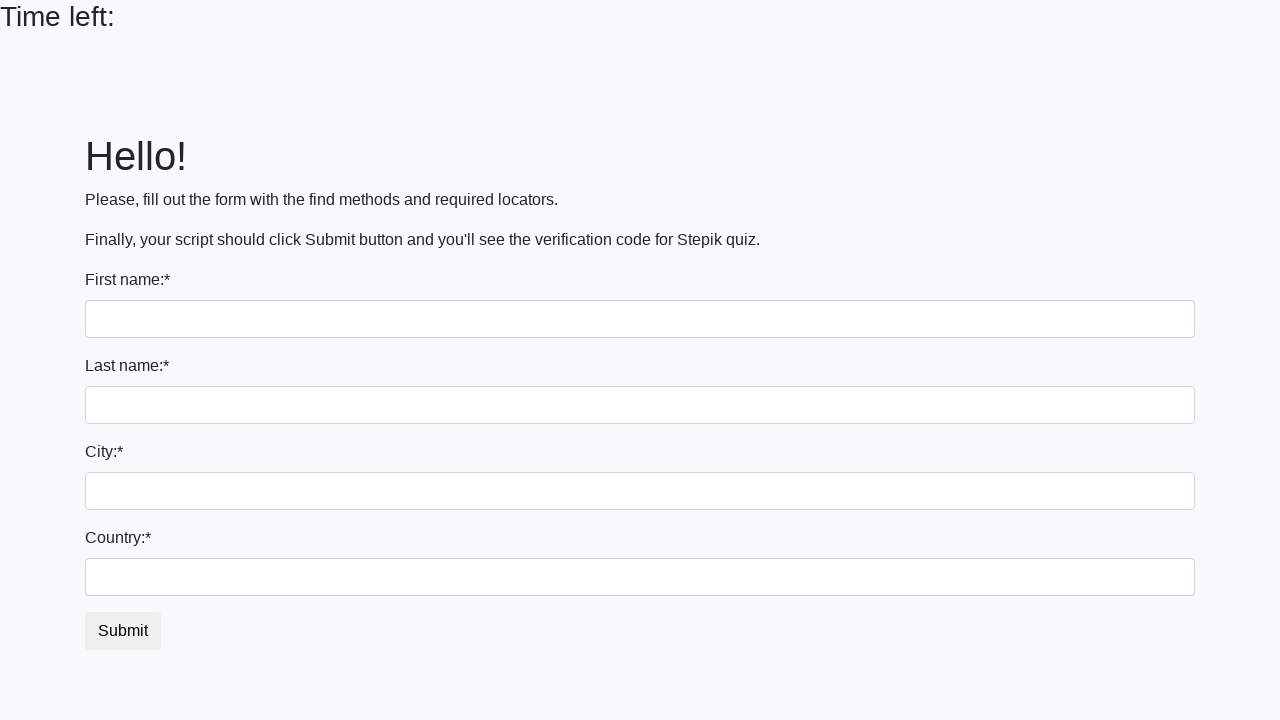

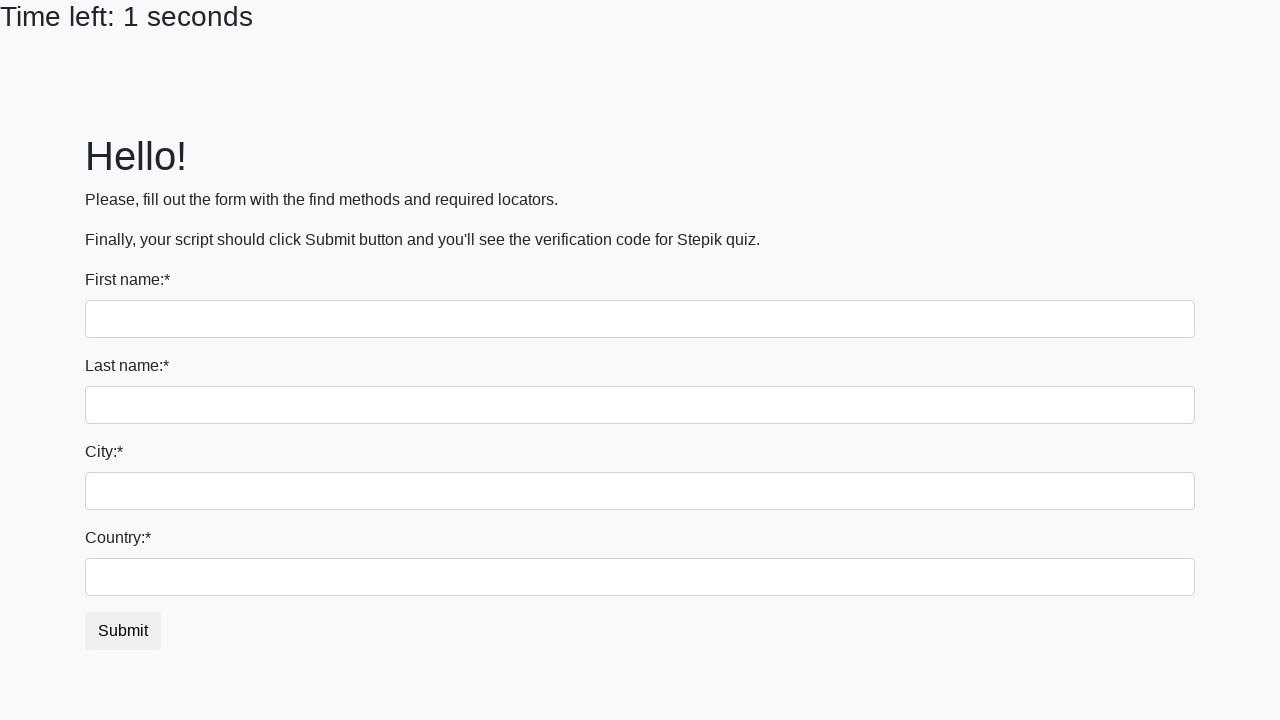